Tests the date of birth calendar picker by selecting a specific year, month, and day

Starting URL: https://demoqa.com/

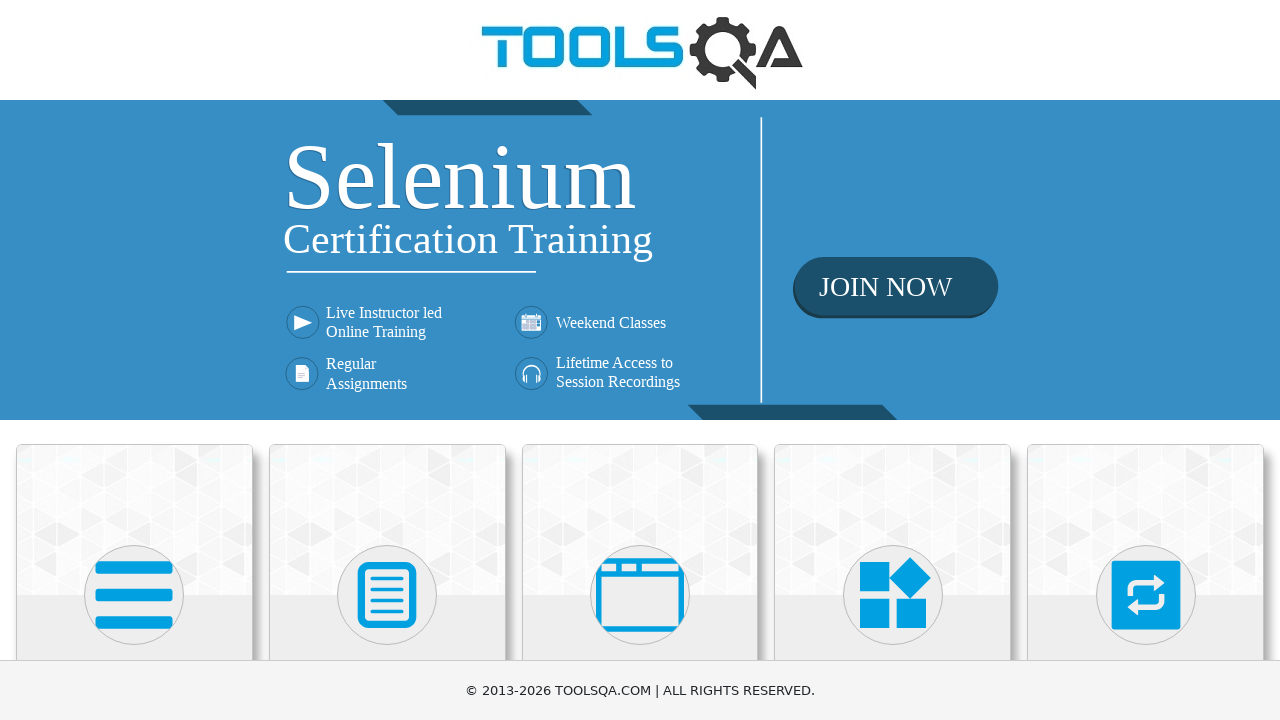

Scrolled down to see Forms section
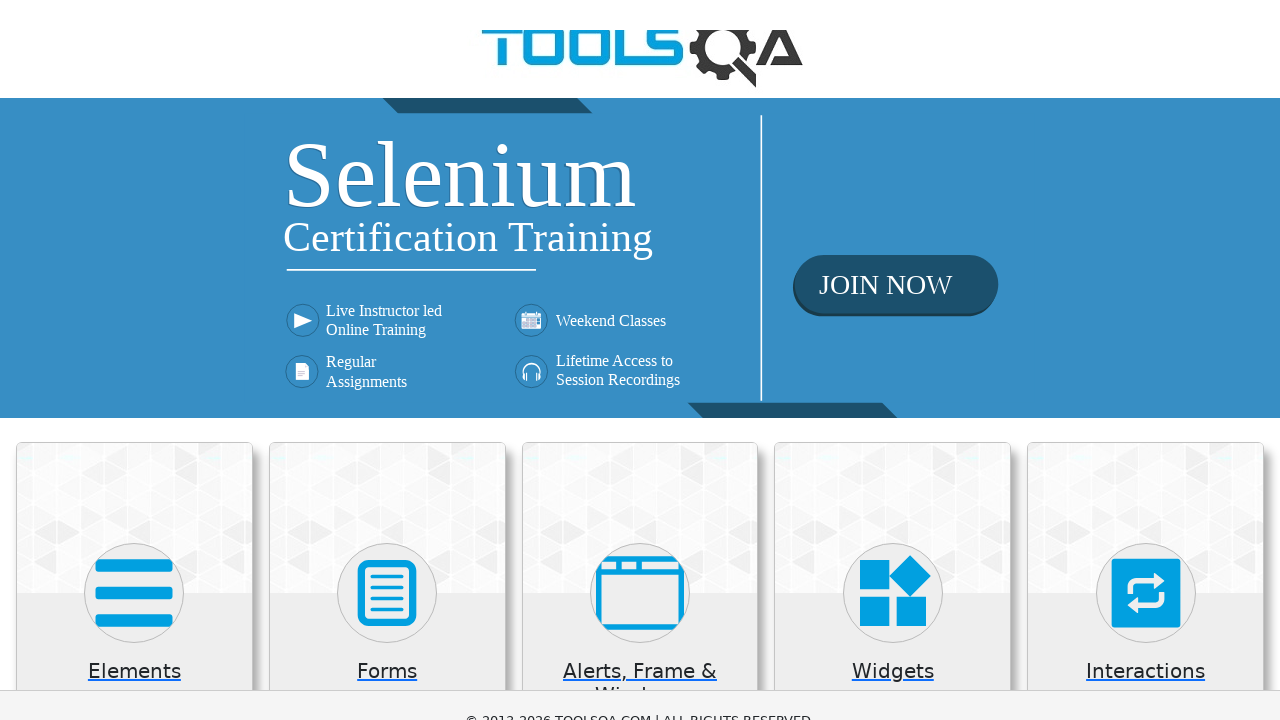

Clicked on Forms section at (387, 173) on xpath=//h5[text()='Forms']
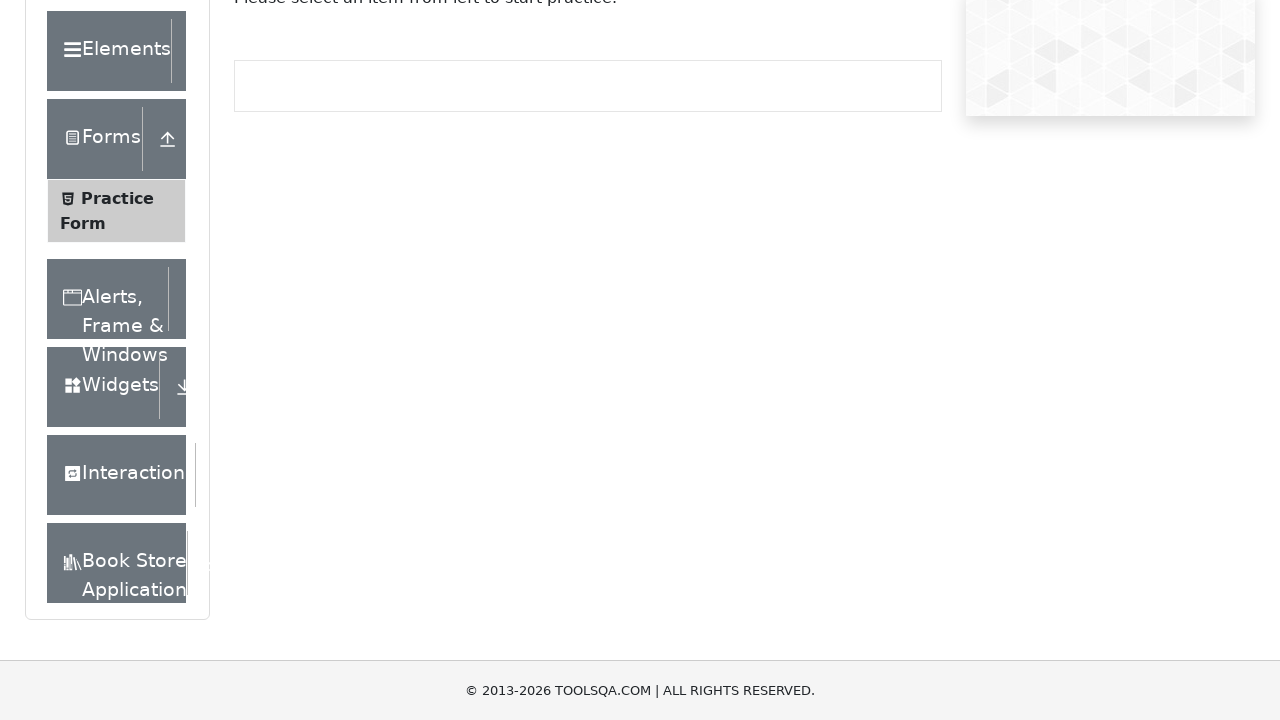

Clicked on Practice Form option at (117, 198) on xpath=//span[text()='Practice Form']
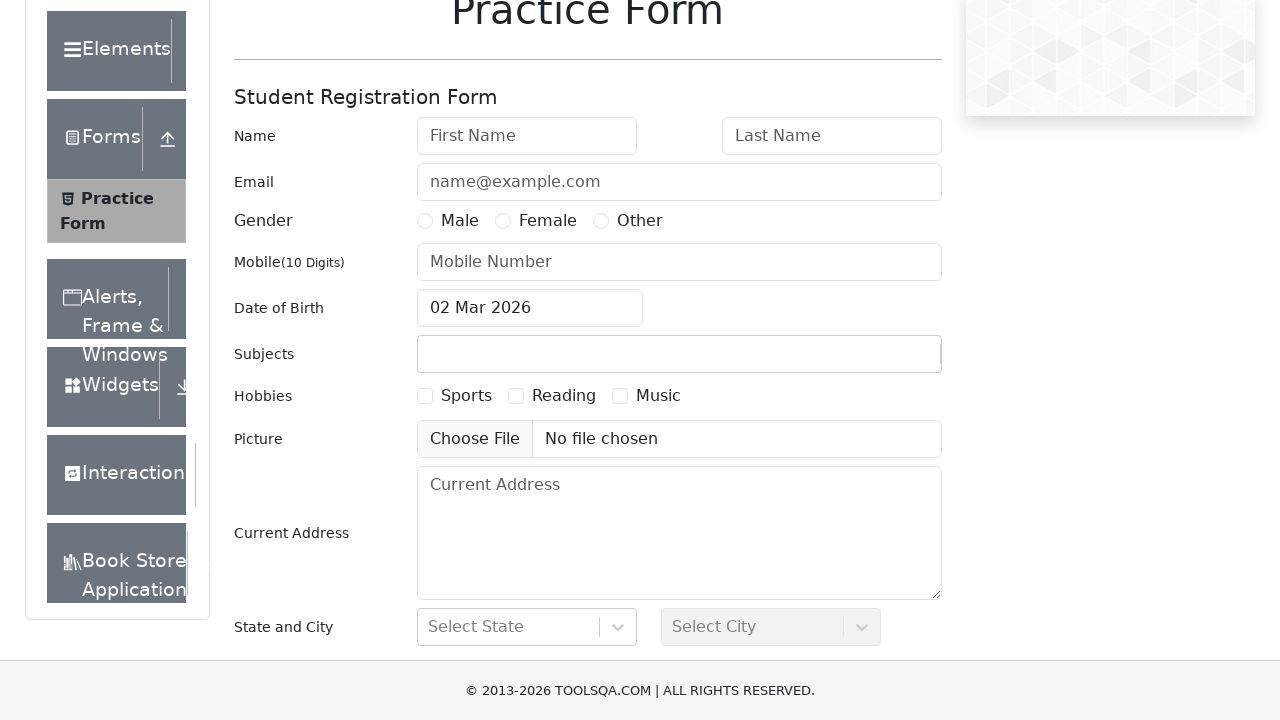

Clicked on date of birth input to open calendar picker at (530, 308) on #dateOfBirthInput
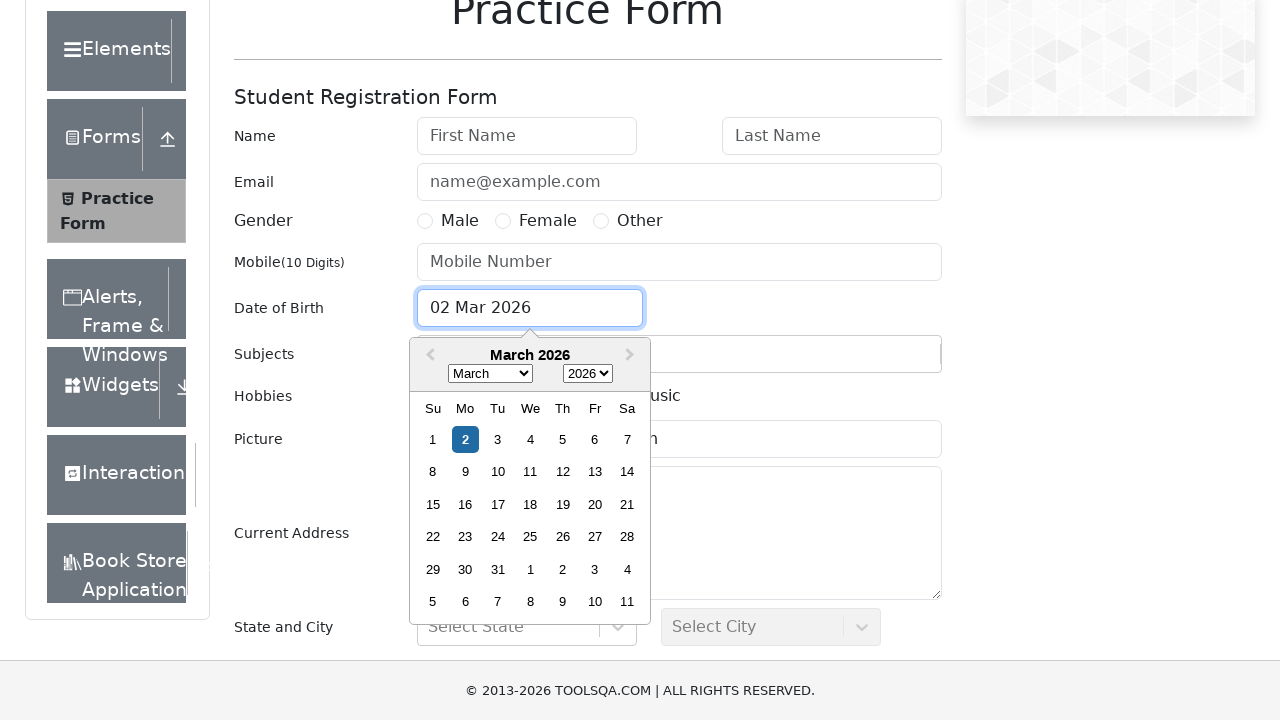

Selected year 2023 from year dropdown on select.react-datepicker__year-select
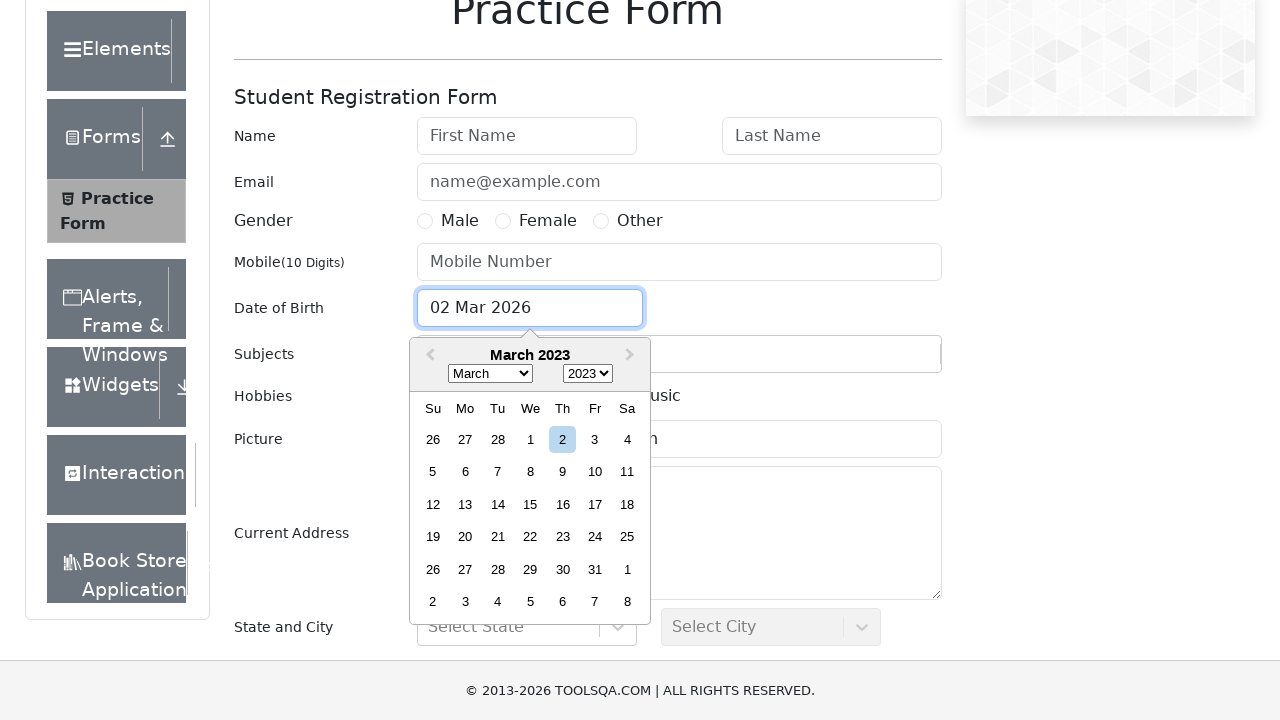

Selected November from month dropdown on select.react-datepicker__month-select
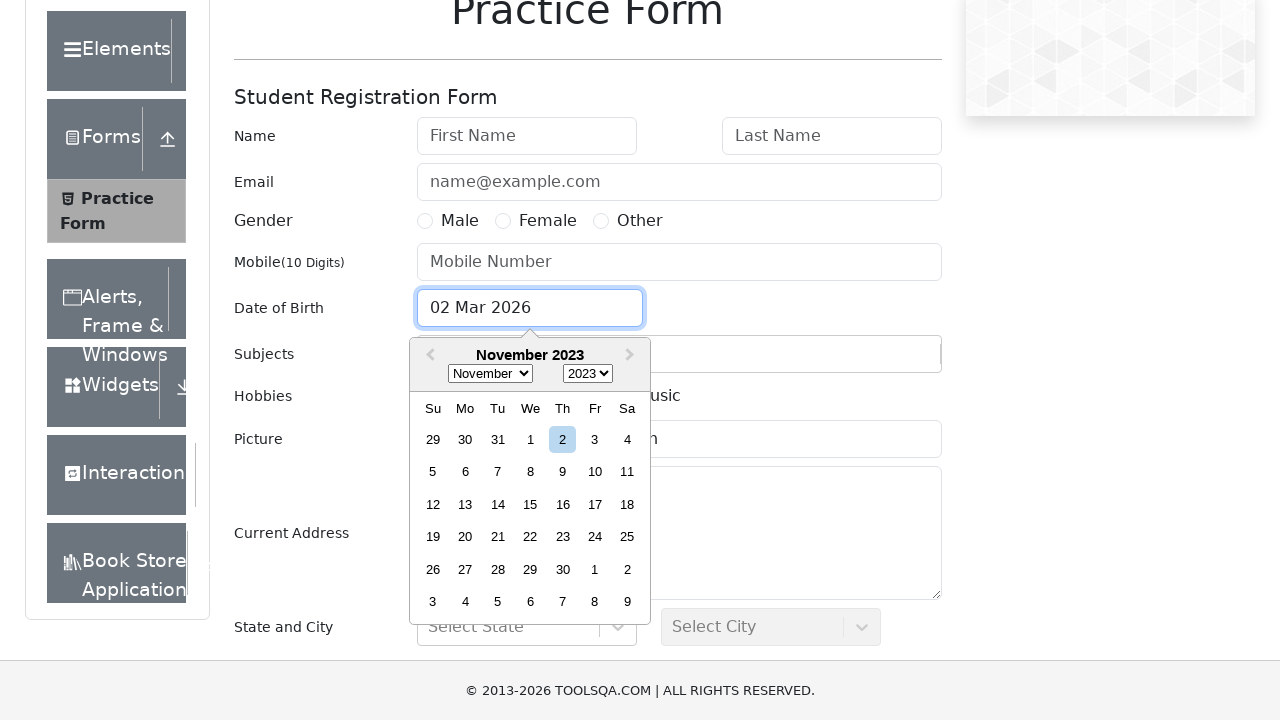

Selected day 29 from calendar at (530, 569) on xpath=//div[text()='29' and not(contains(@class, '--outside-month'))]
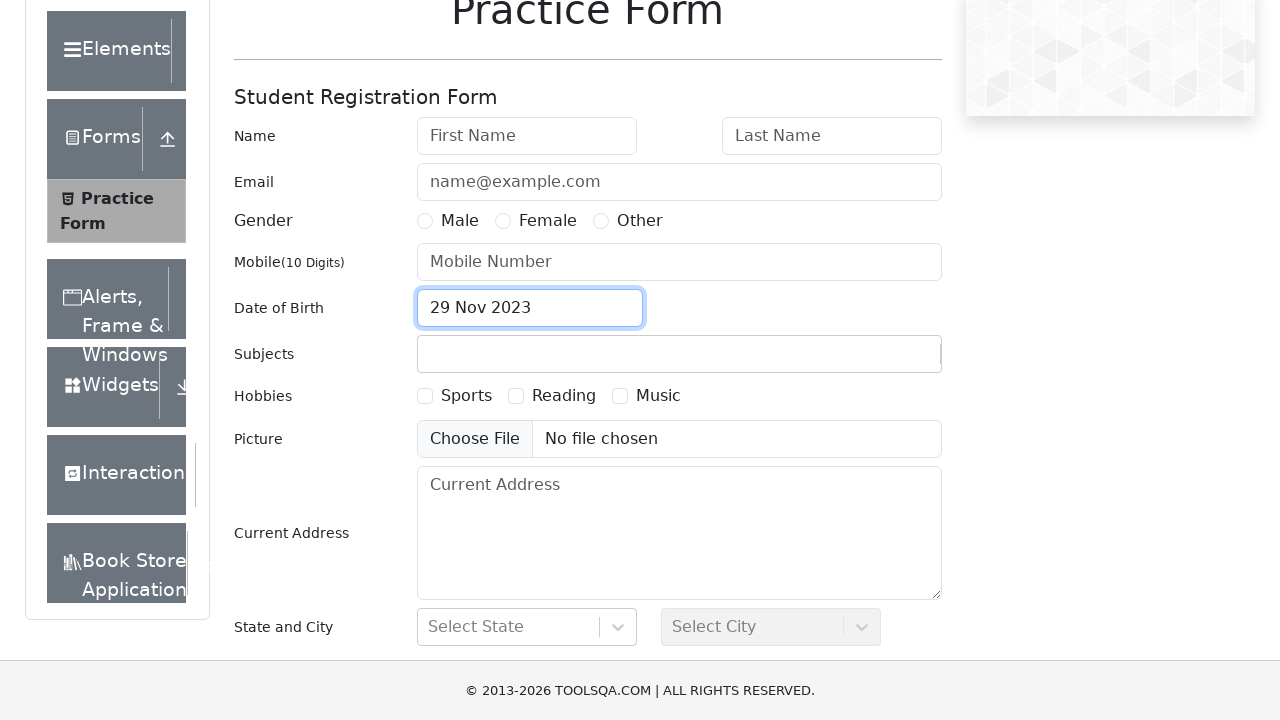

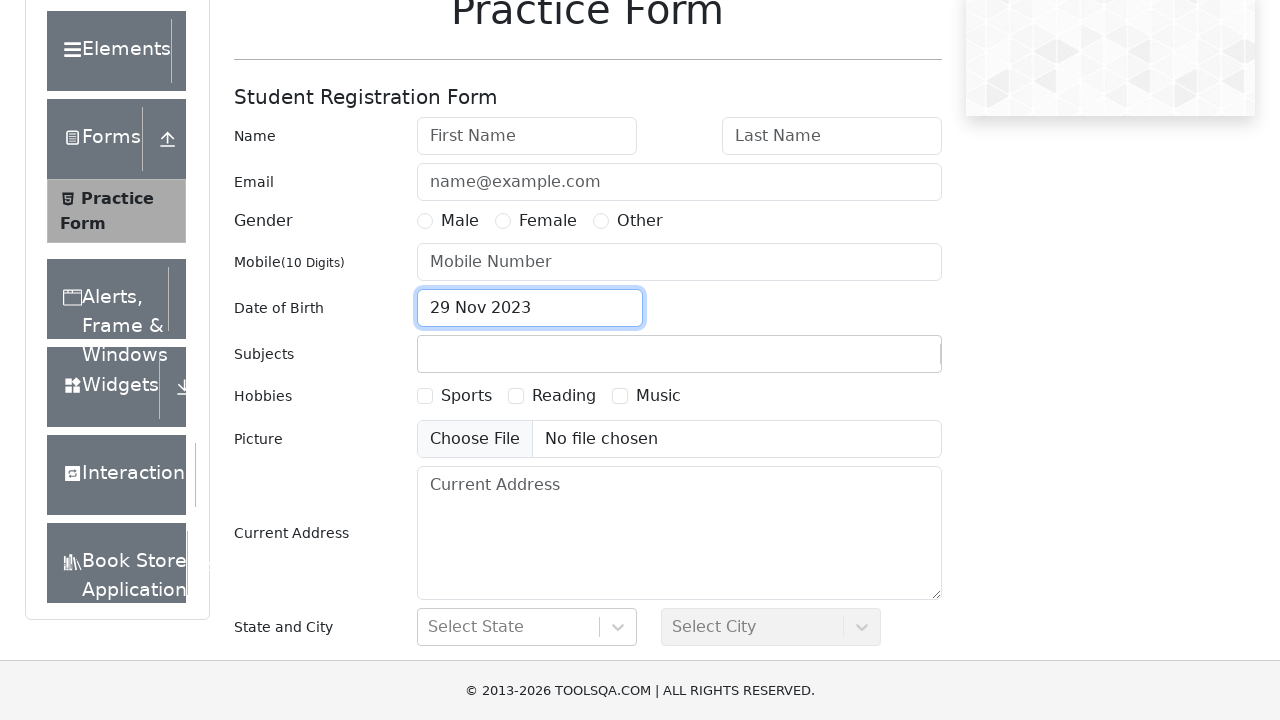